Tests form validation by clicking Login button without entering password and verifying the password required error message appears

Starting URL: https://workshop-playwright.vercel.app/

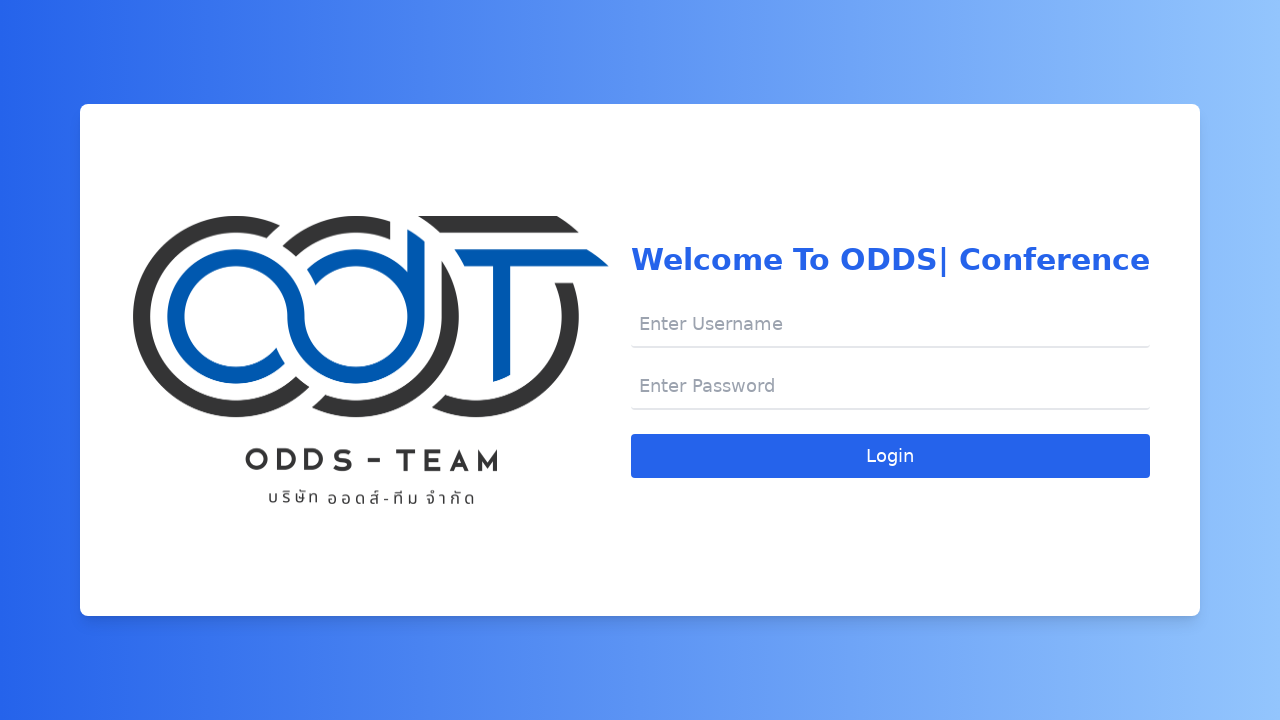

Navigated to login page
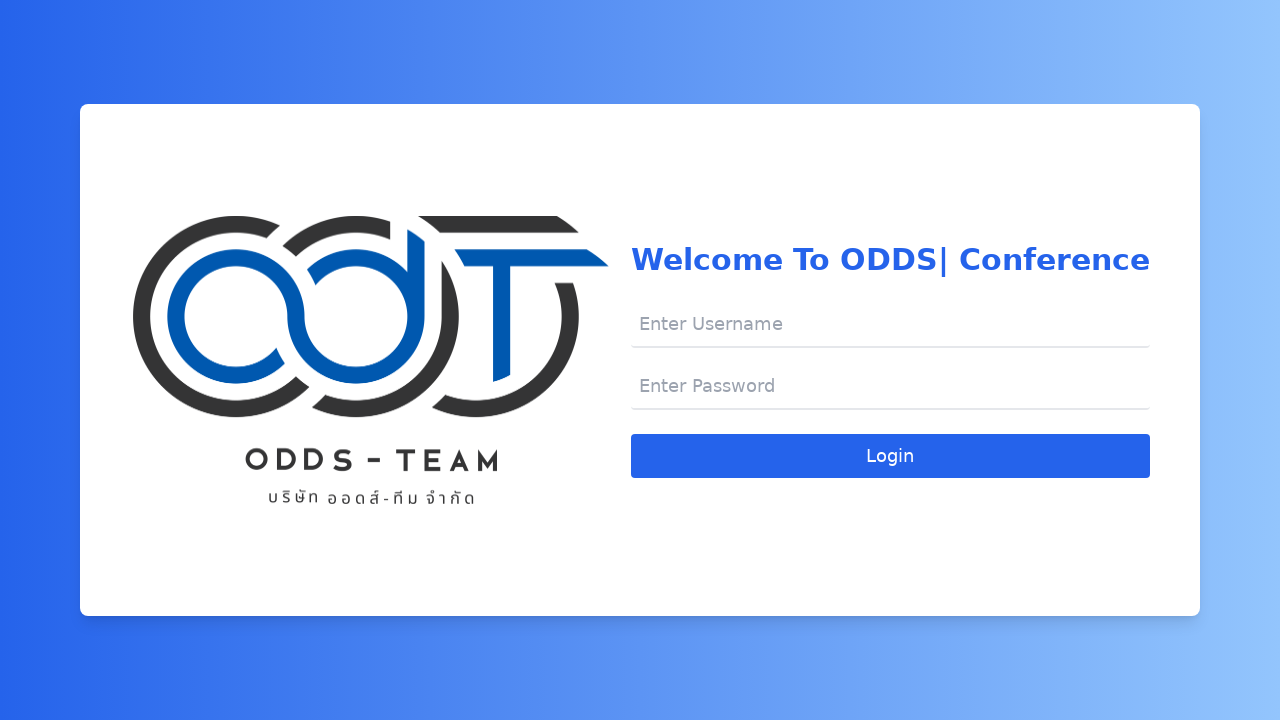

Clicked Login button without entering password at (890, 456) on internal:role=button[name="Login"i]
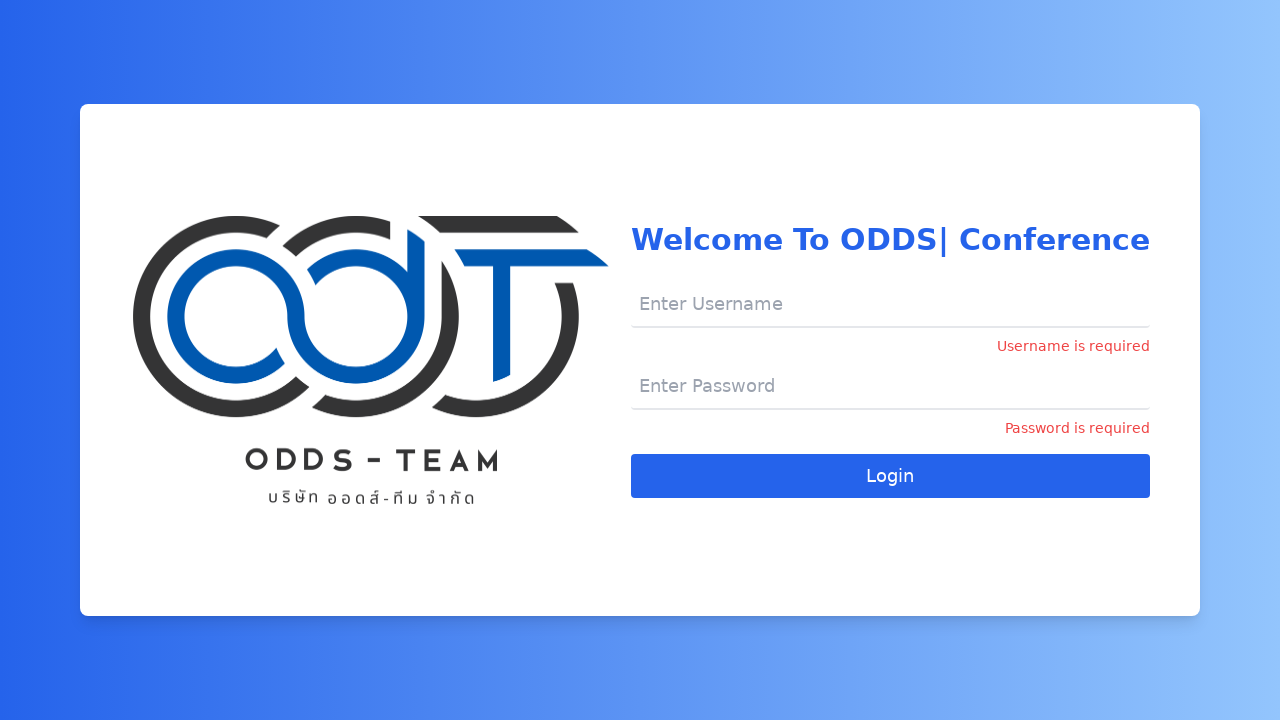

Password required error message appeared
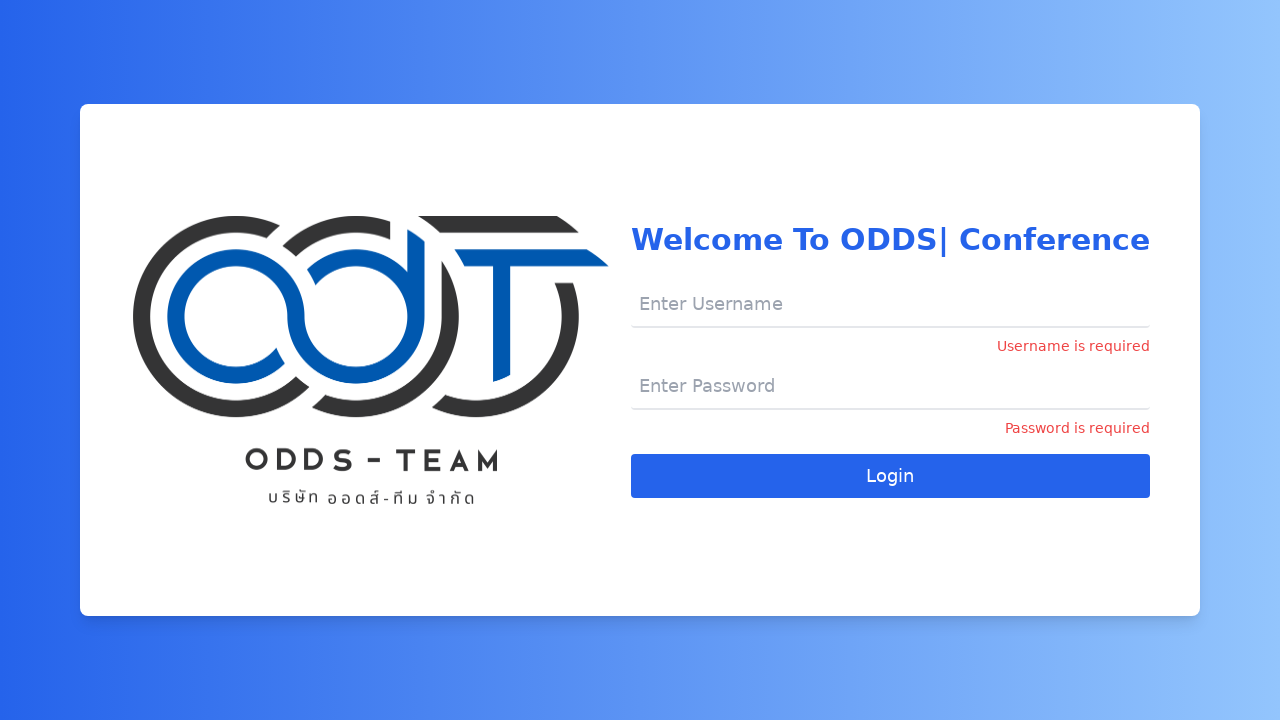

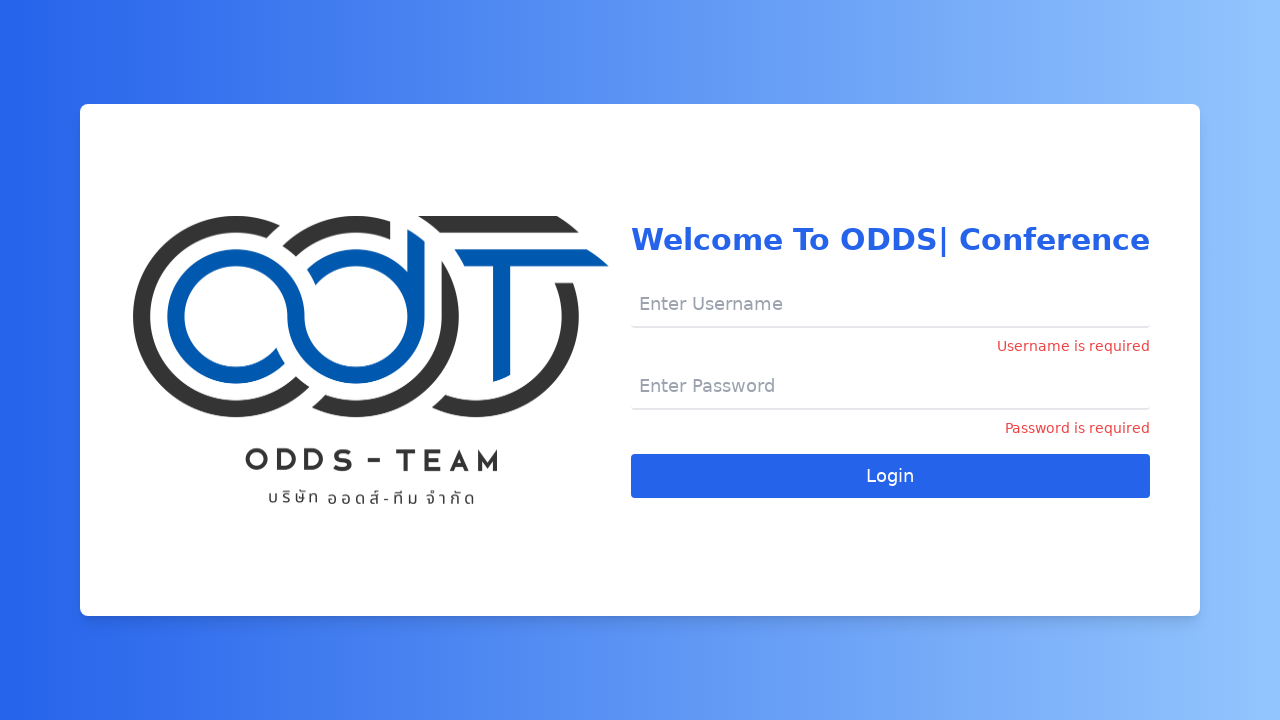